Tests color picker functionality by setting color values using both direct input and JavaScript execution, then validating the updated values

Starting URL: https://www.selenium.dev/selenium/web/web-form.html

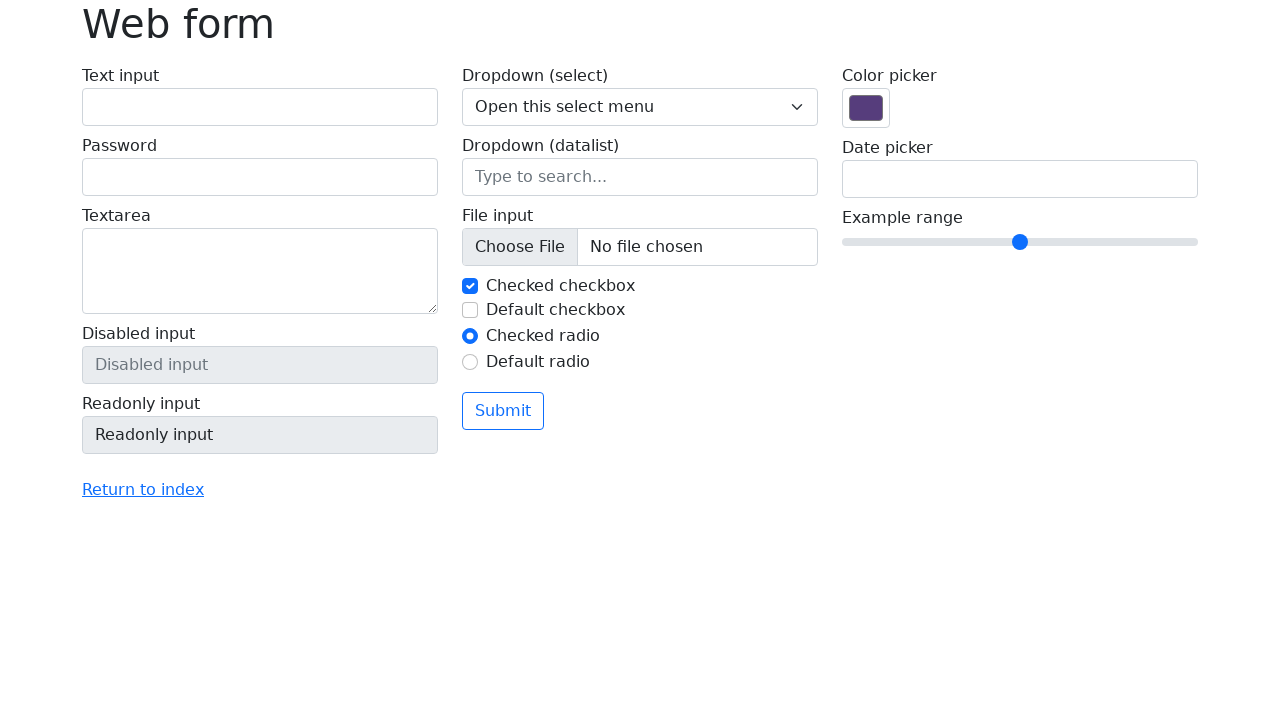

Filled color picker input with orange color (#ff5733) on input[name='my-colors']
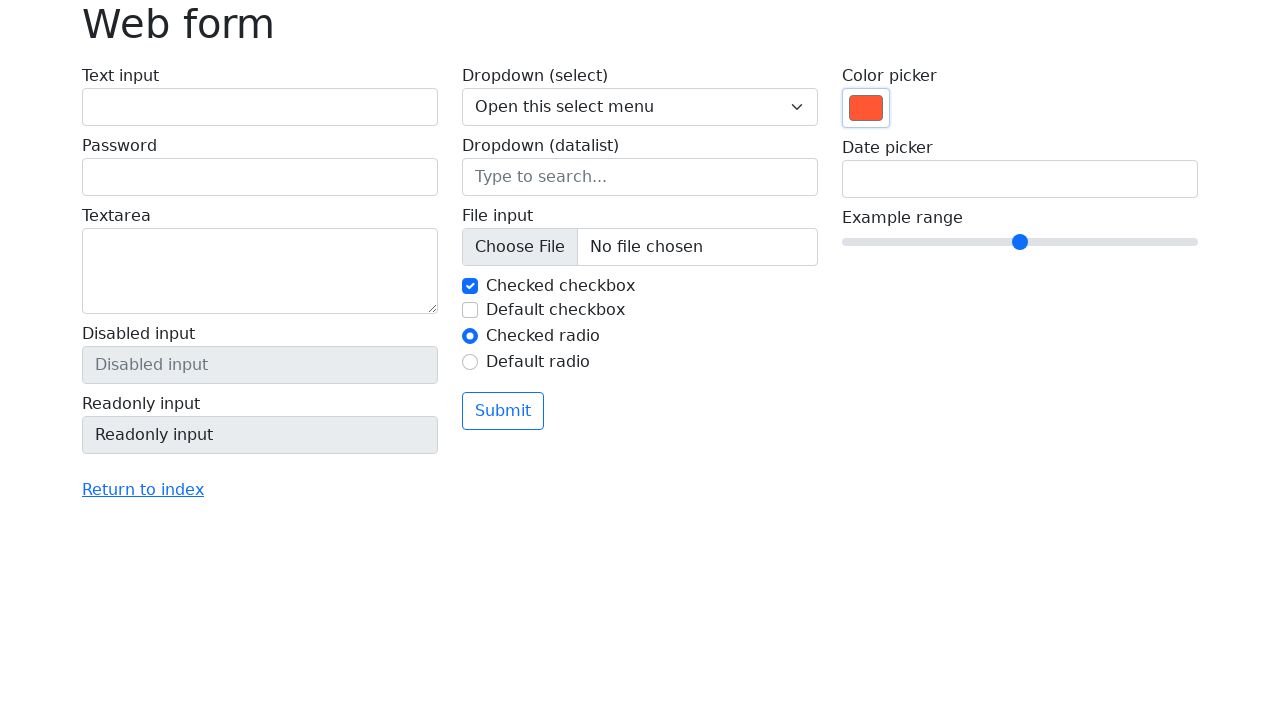

Located color picker input element
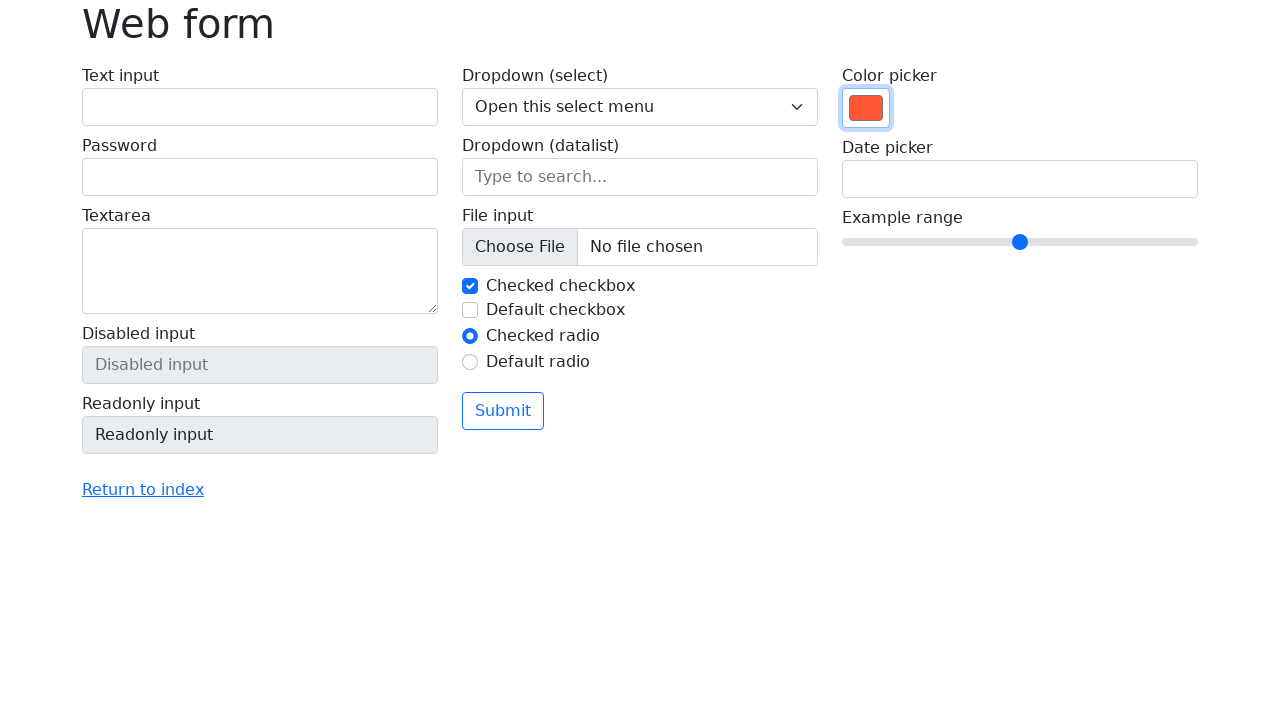

Validated color picker value is #ff5733 (orange)
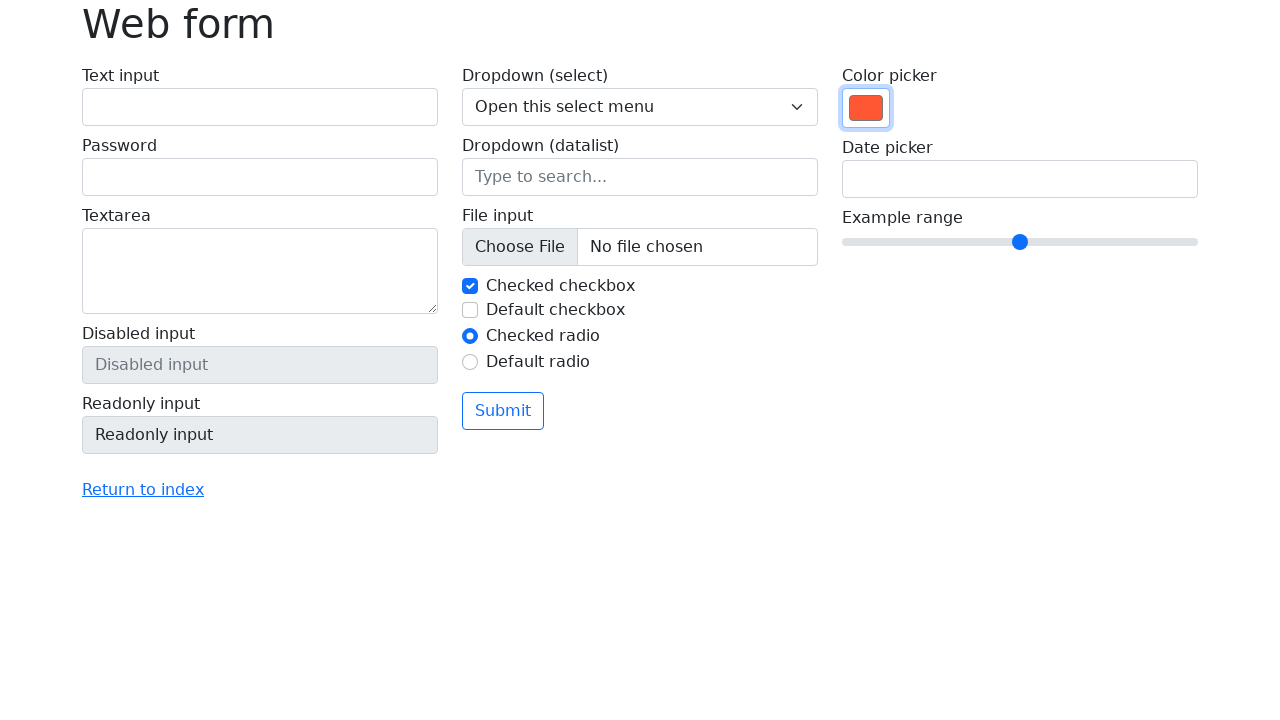

Updated color picker to green (#33ff57) using JavaScript execution
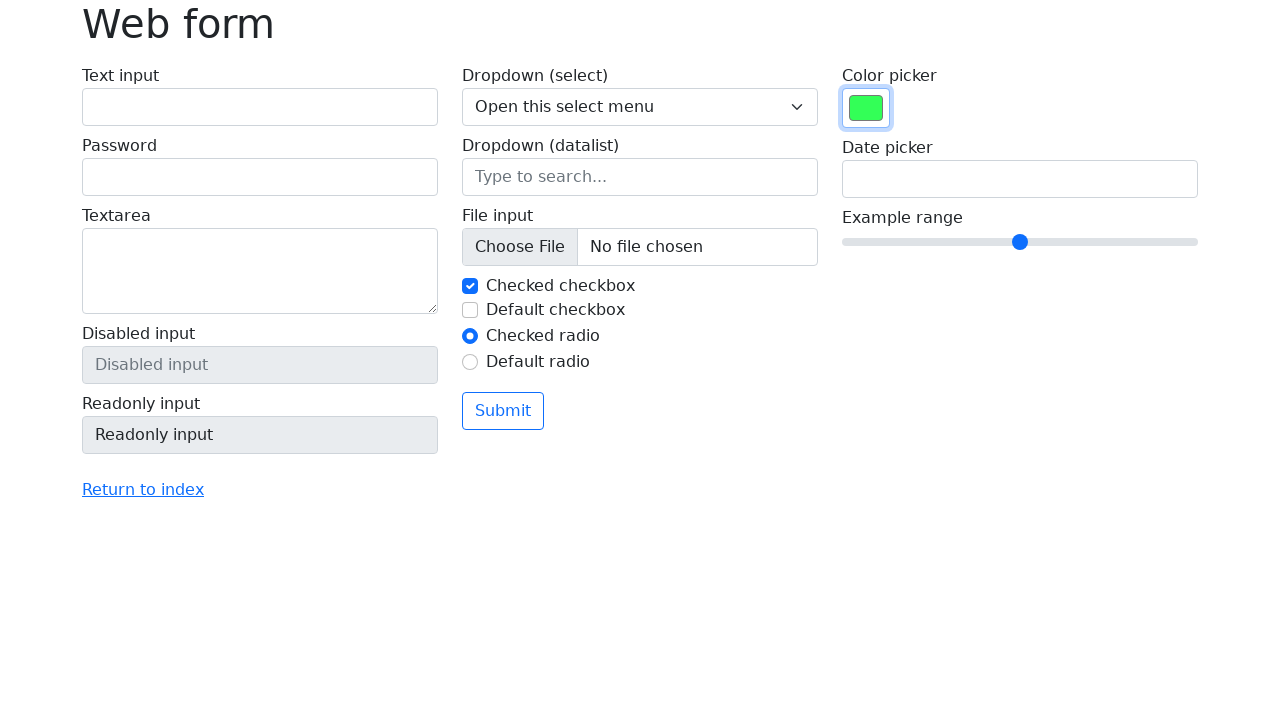

Validated color picker value is #33ff57 (green)
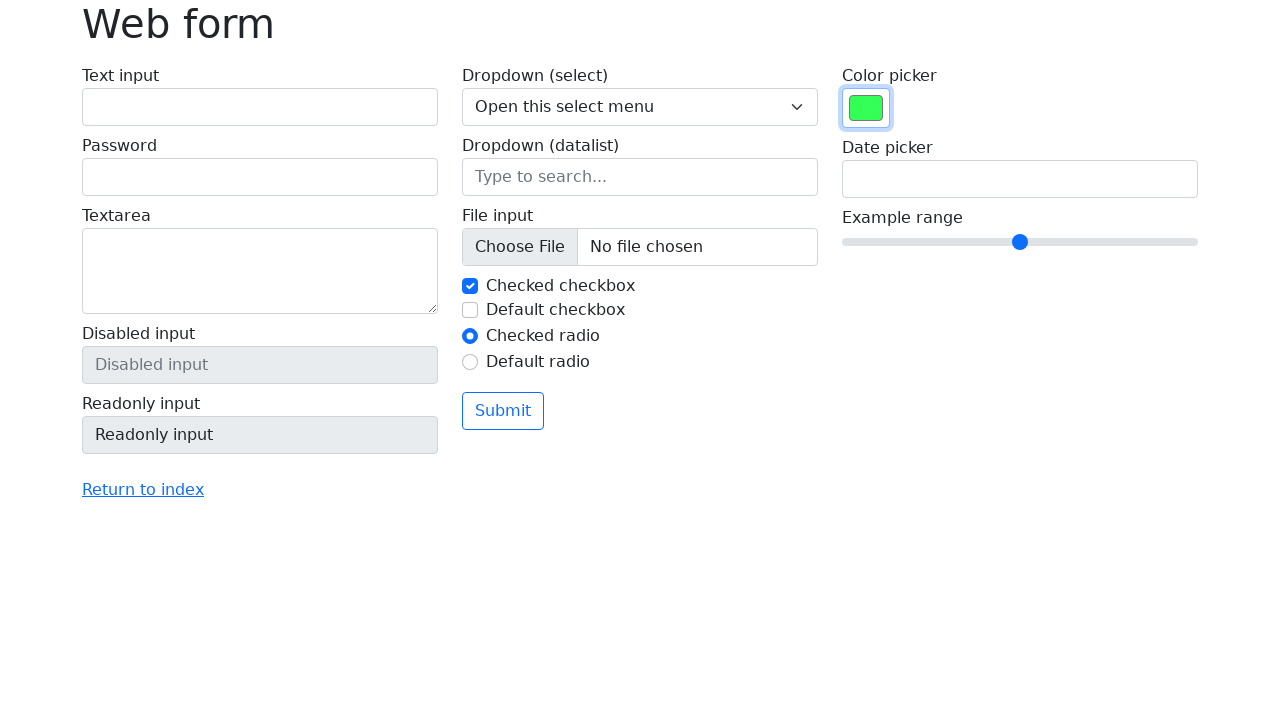

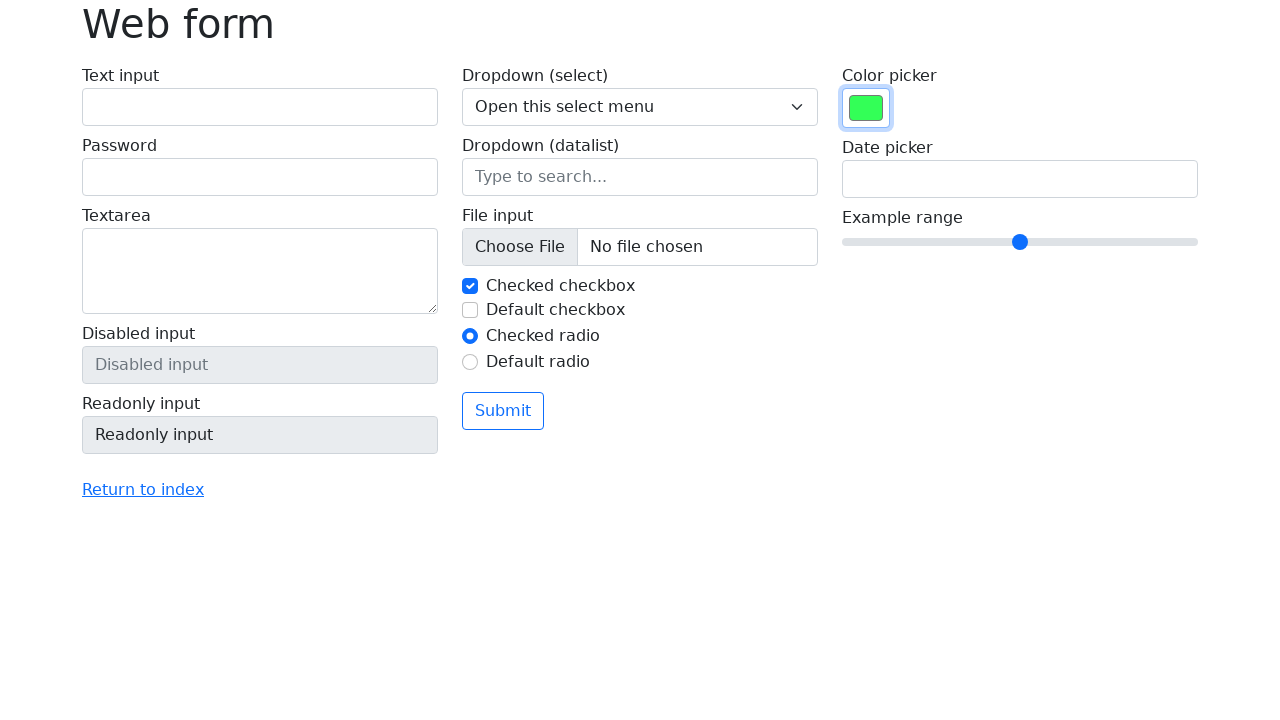